Tests dynamic loading of a hidden element by clicking Start button and waiting for "Hello World!" text to appear.

Starting URL: http://the-internet.herokuapp.com/dynamic_loading/1

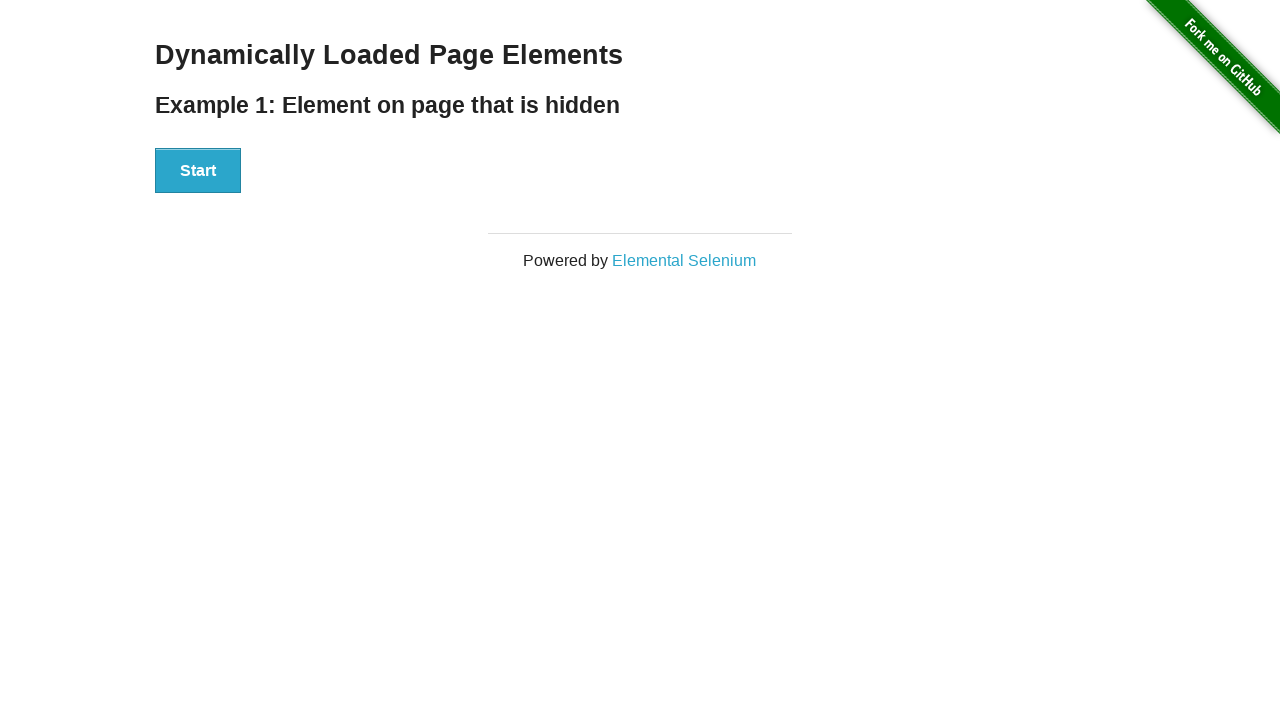

Clicked Start button to trigger dynamic loading at (198, 171) on button
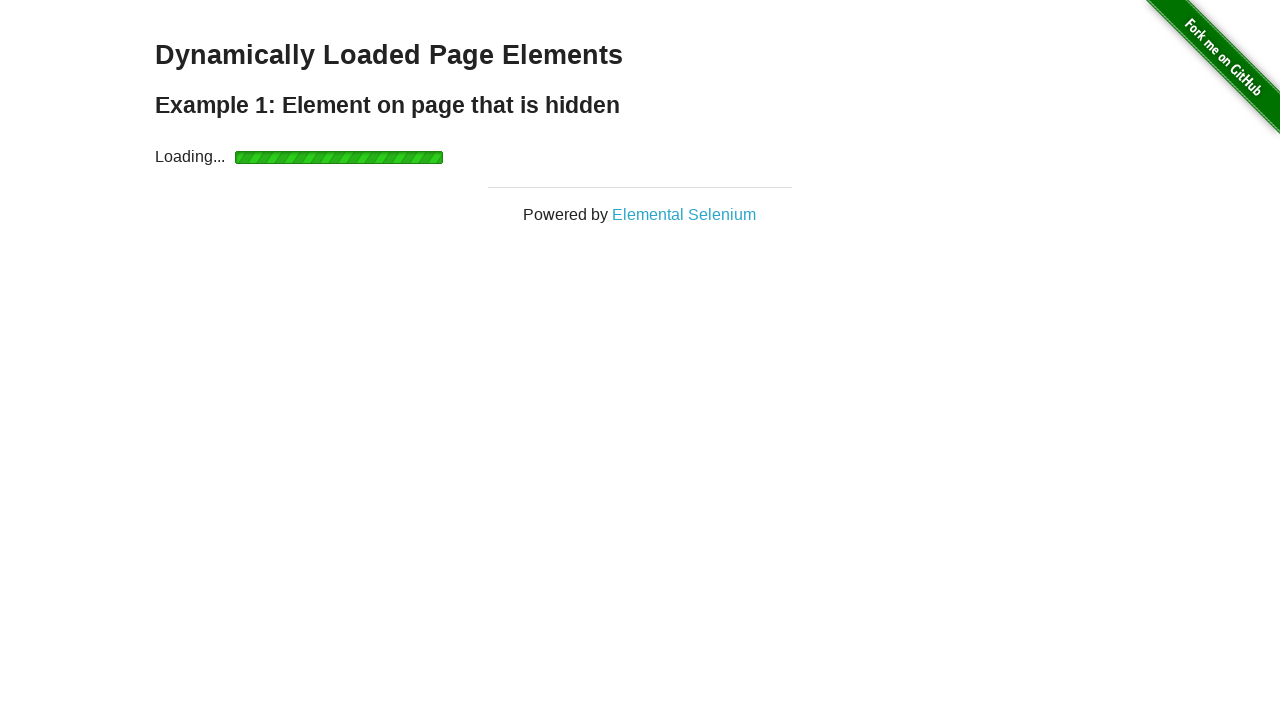

Finish element appeared on the page
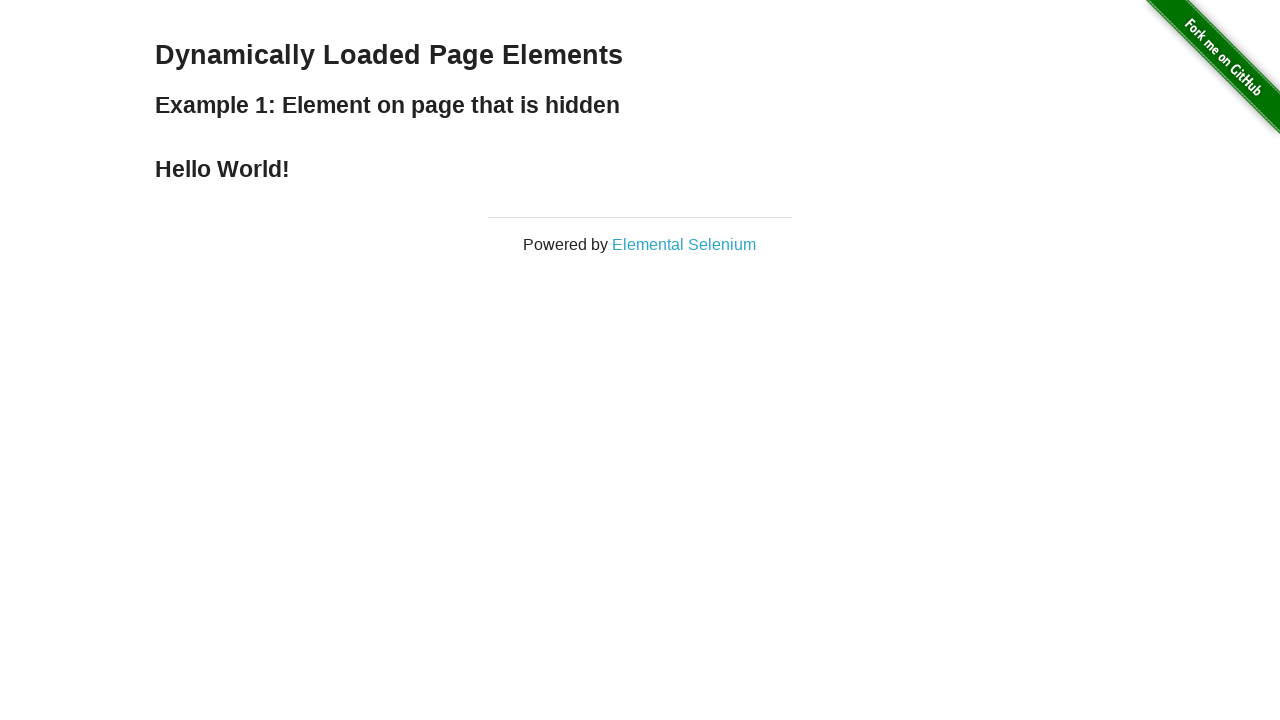

Hello World! heading loaded within finish element
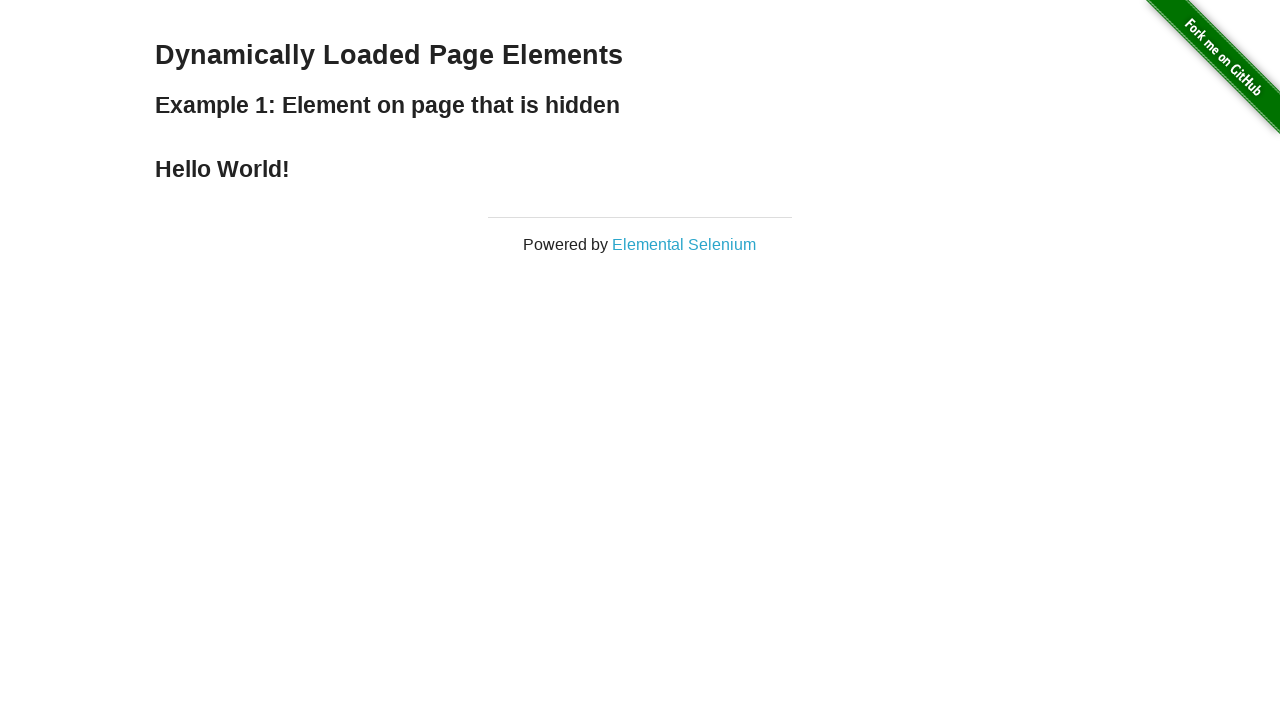

Retrieved text content from heading: Hello World!
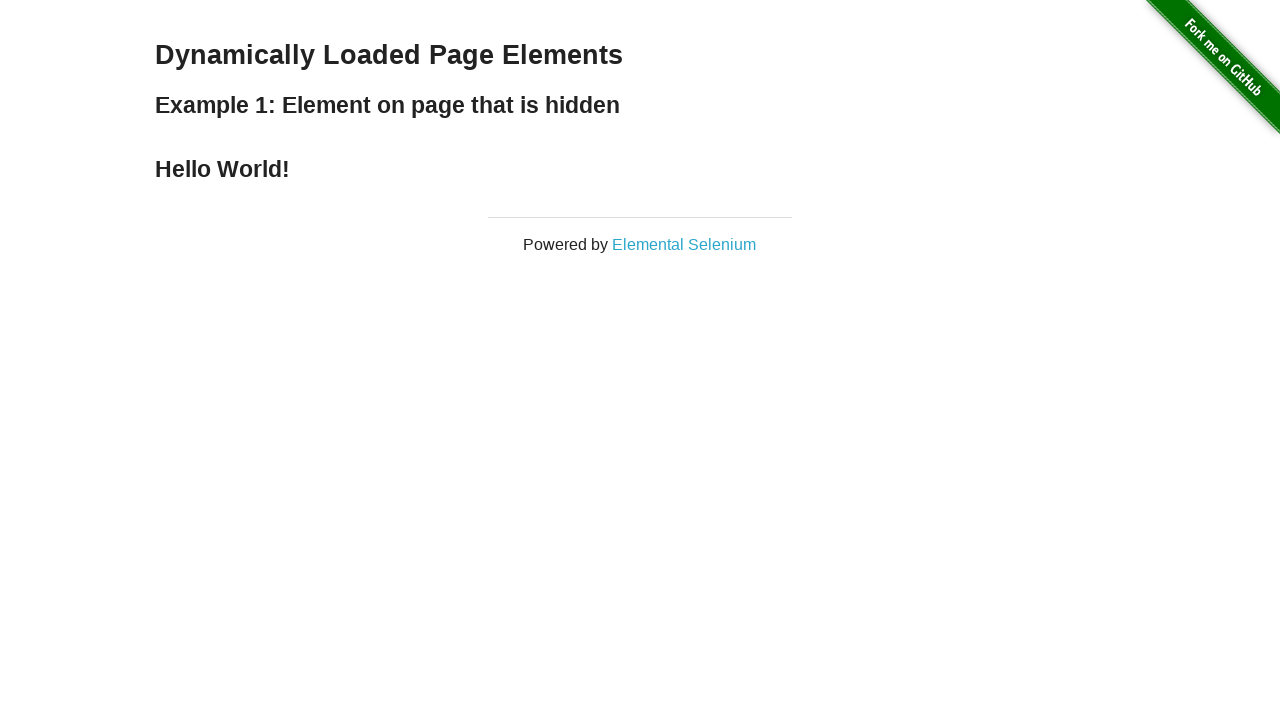

Assertion passed: text equals 'Hello World!'
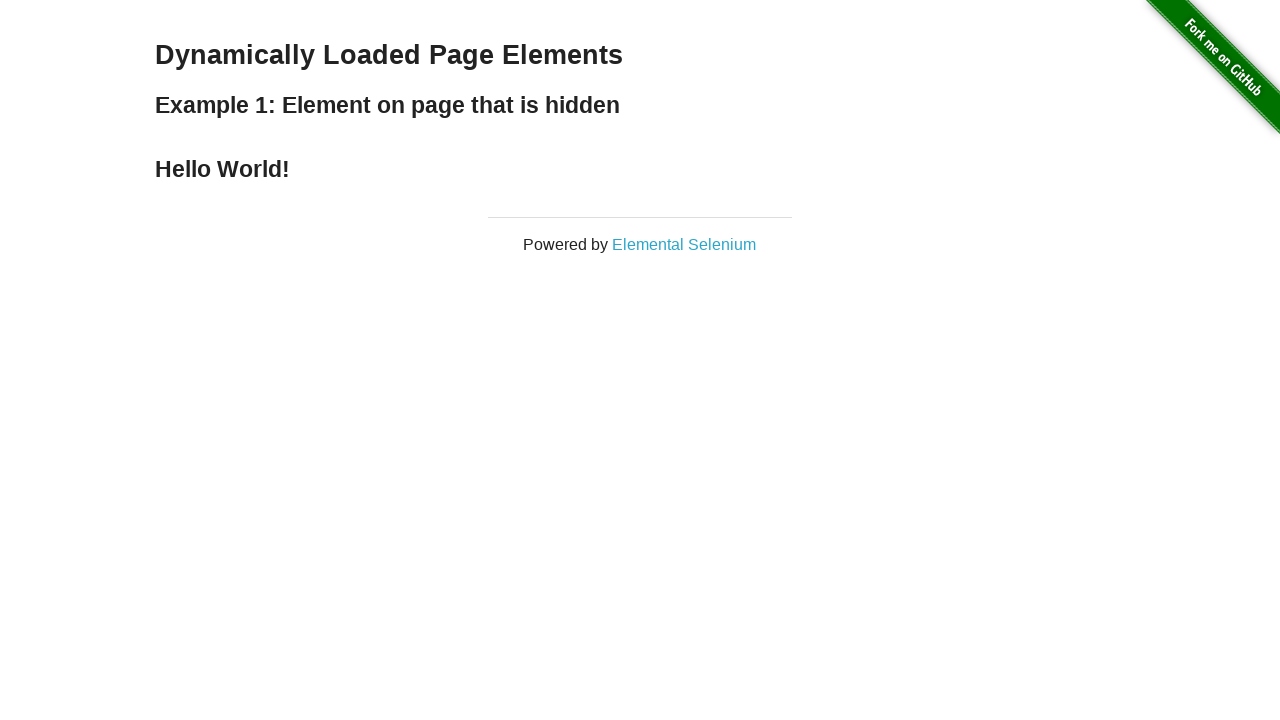

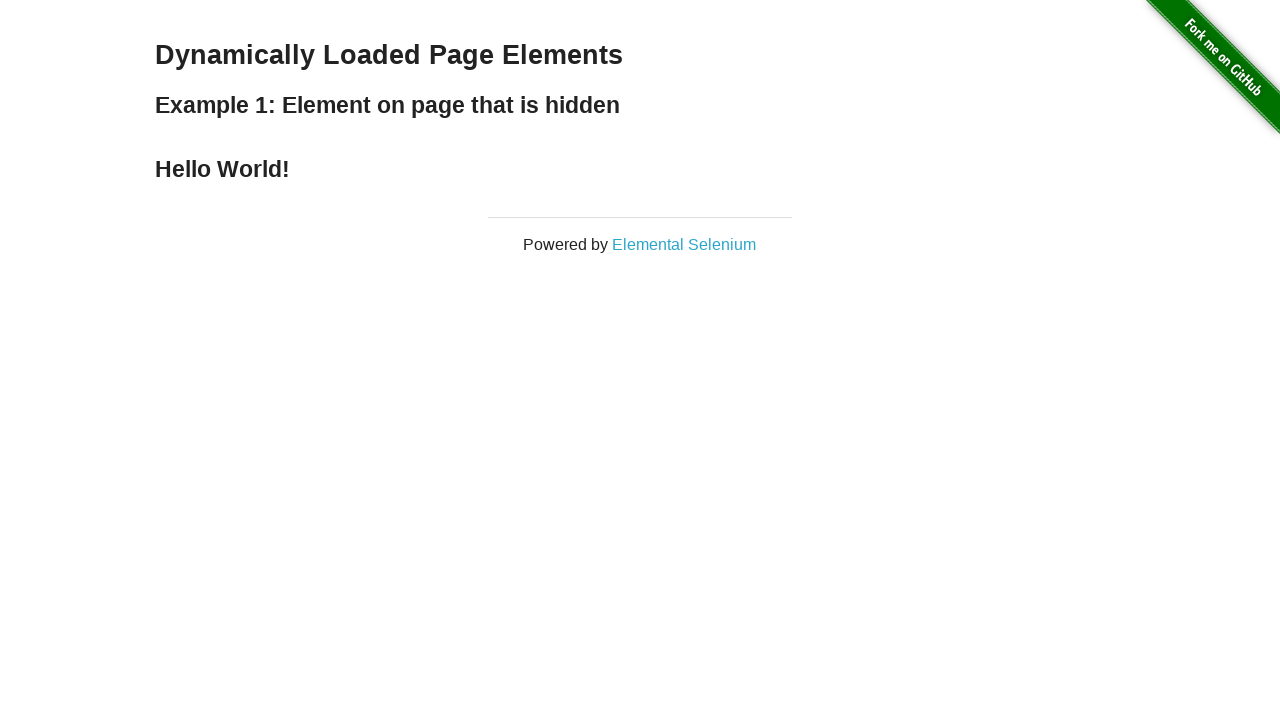